Tests JavaScript alert handling by clicking a button, accepting a confirm dialog, and solving a math captcha on the resulting page

Starting URL: http://suninjuly.github.io/alert_accept.html

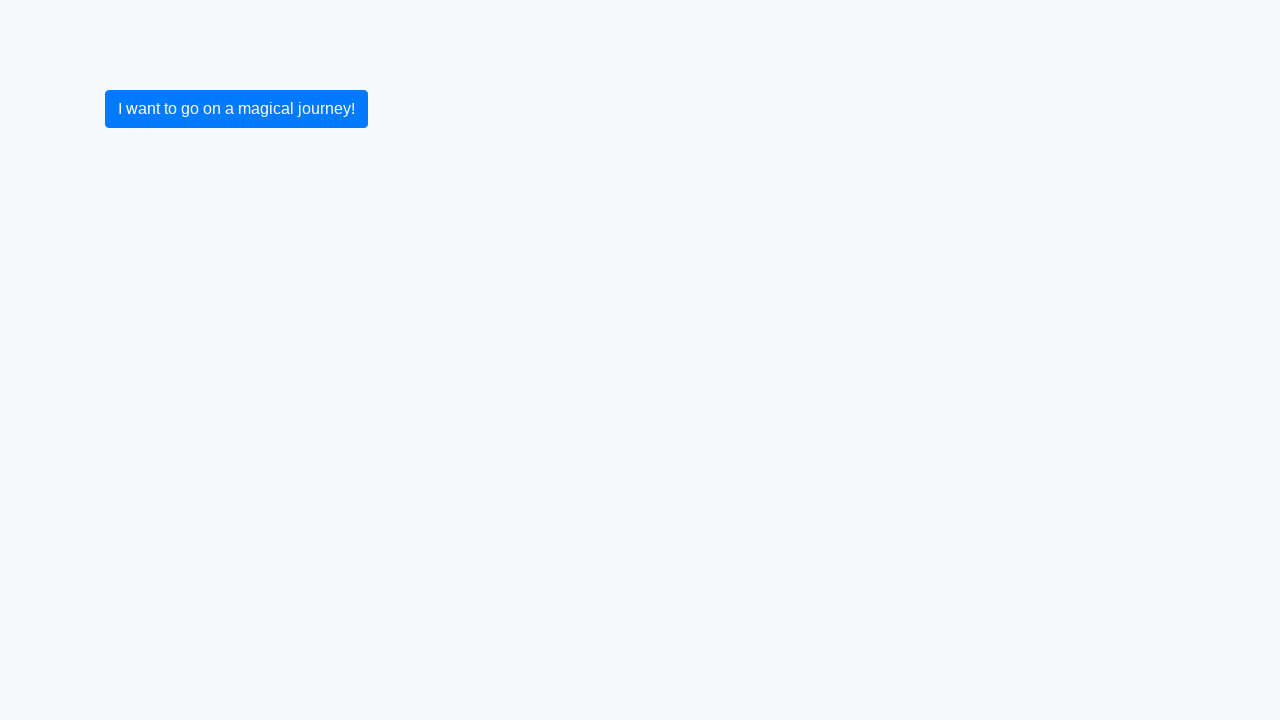

Set up dialog handler to accept confirm dialogs
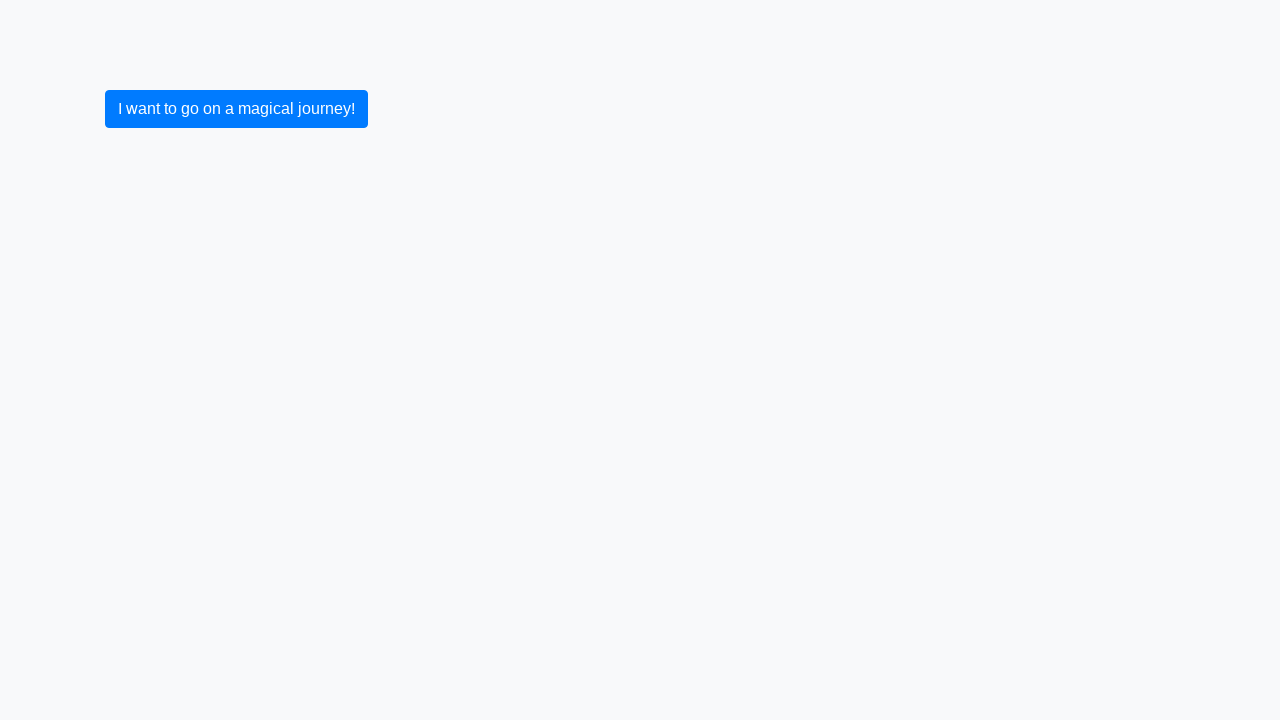

Clicked button to trigger alert at (236, 109) on .btn
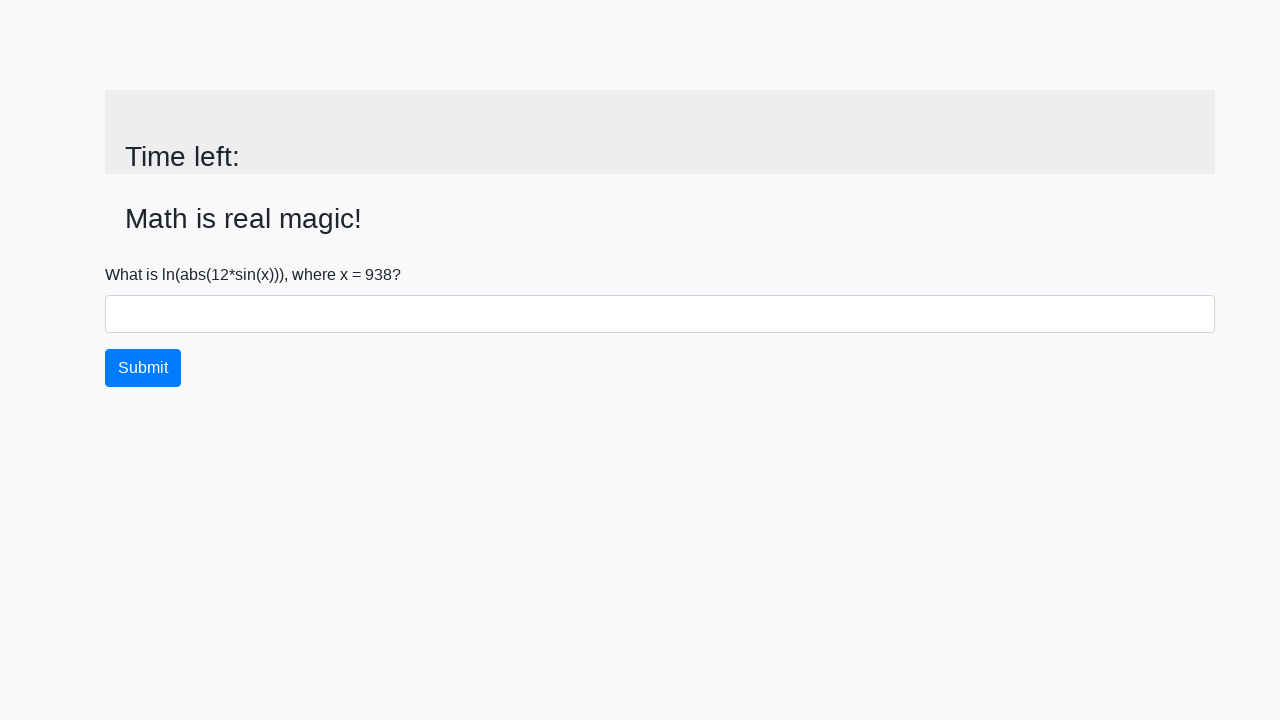

Confirm dialog accepted and new page content loaded
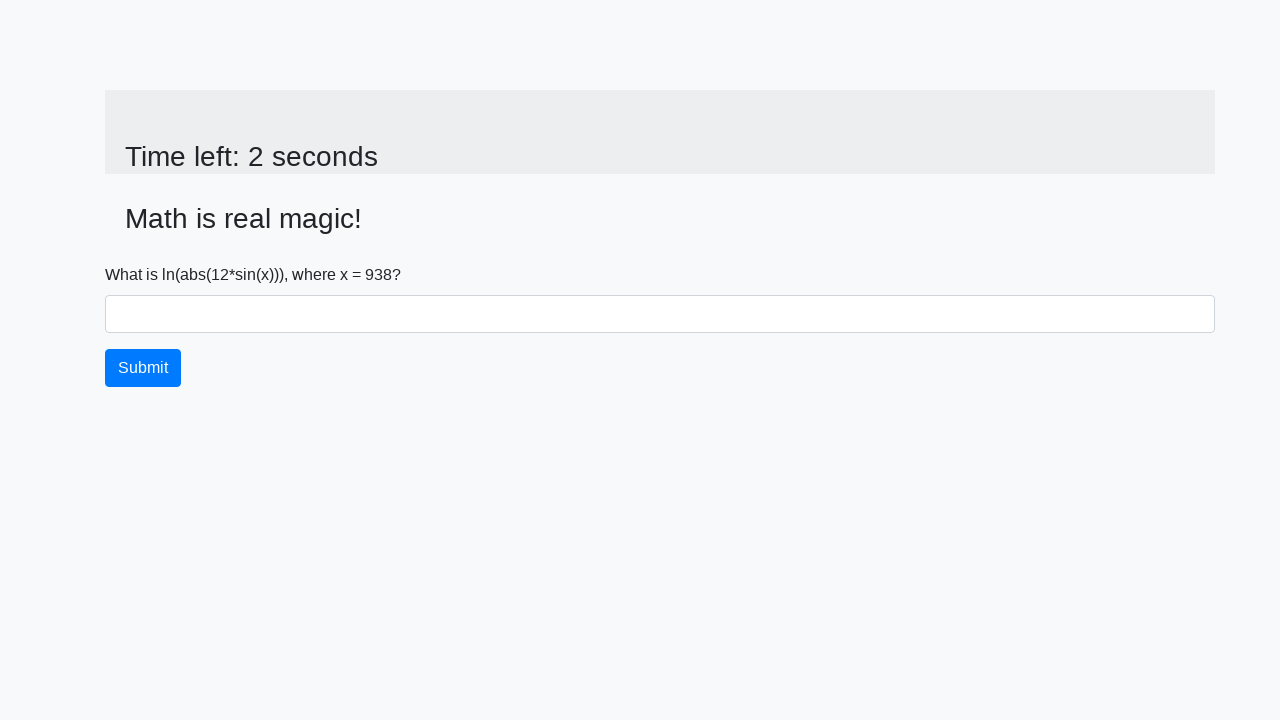

Retrieved x value from input_value element
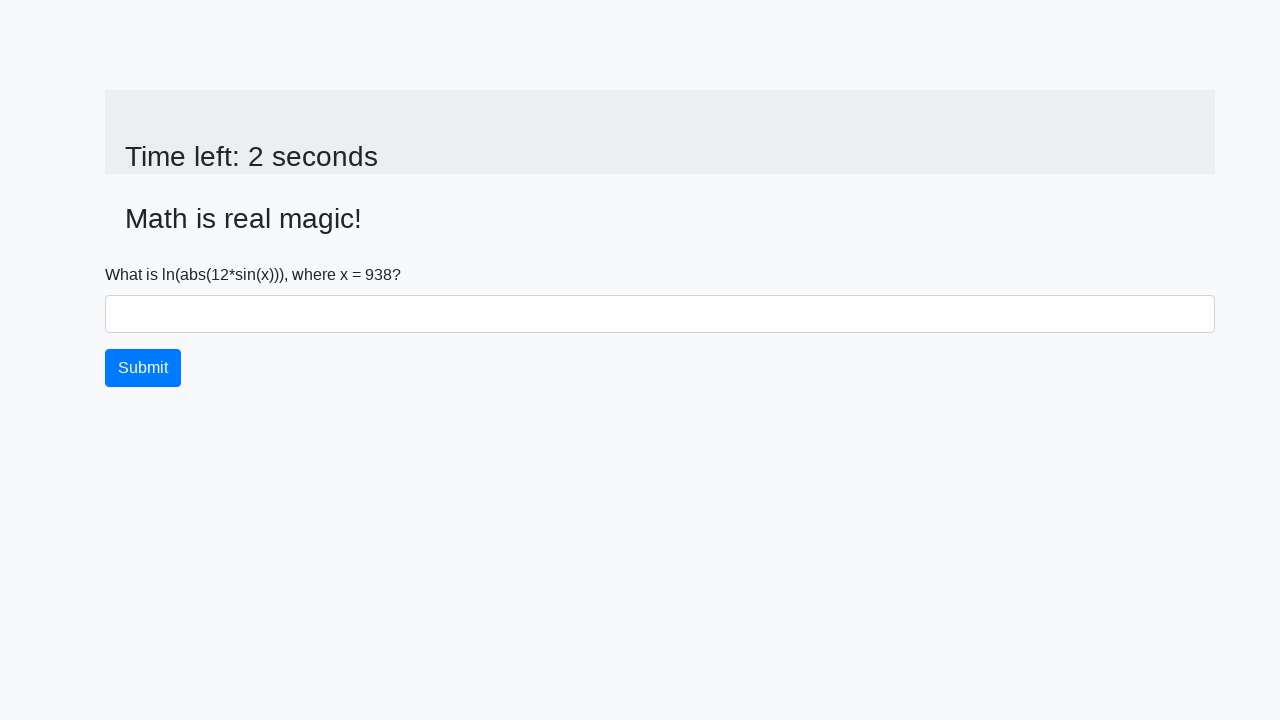

Parsed x value as integer: 938
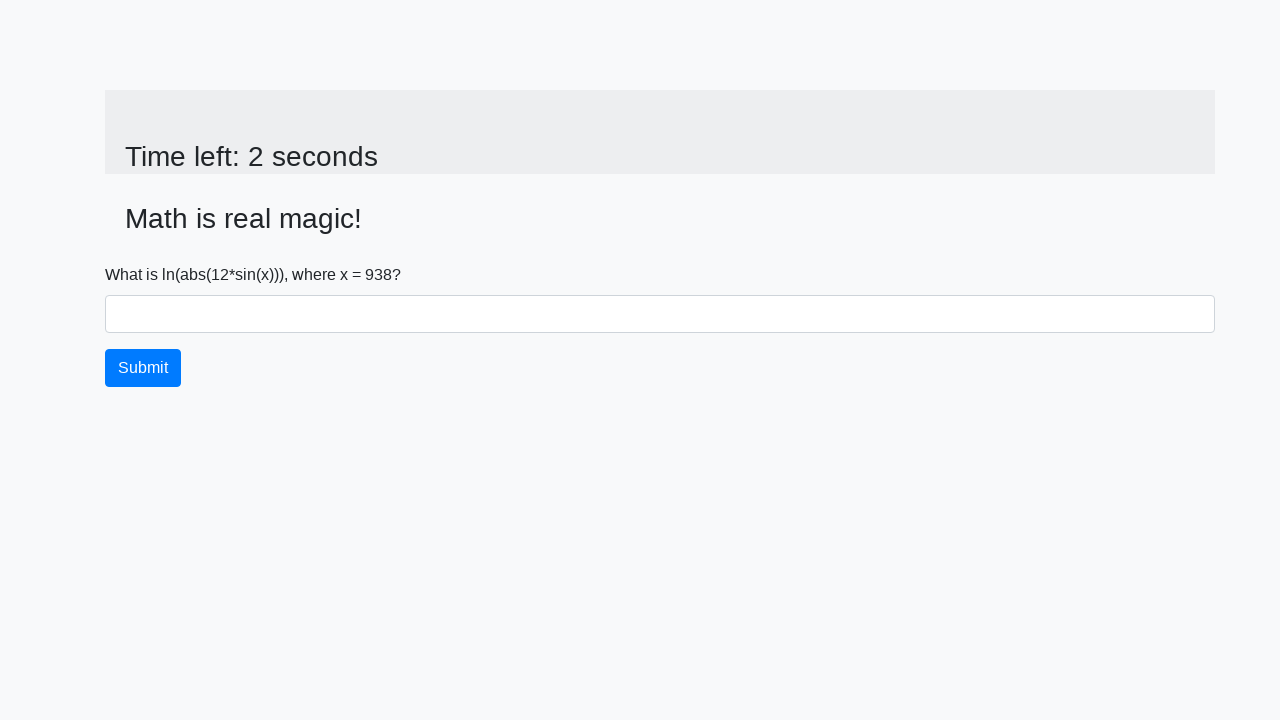

Calculated math captcha answer: 2.4571335740177247
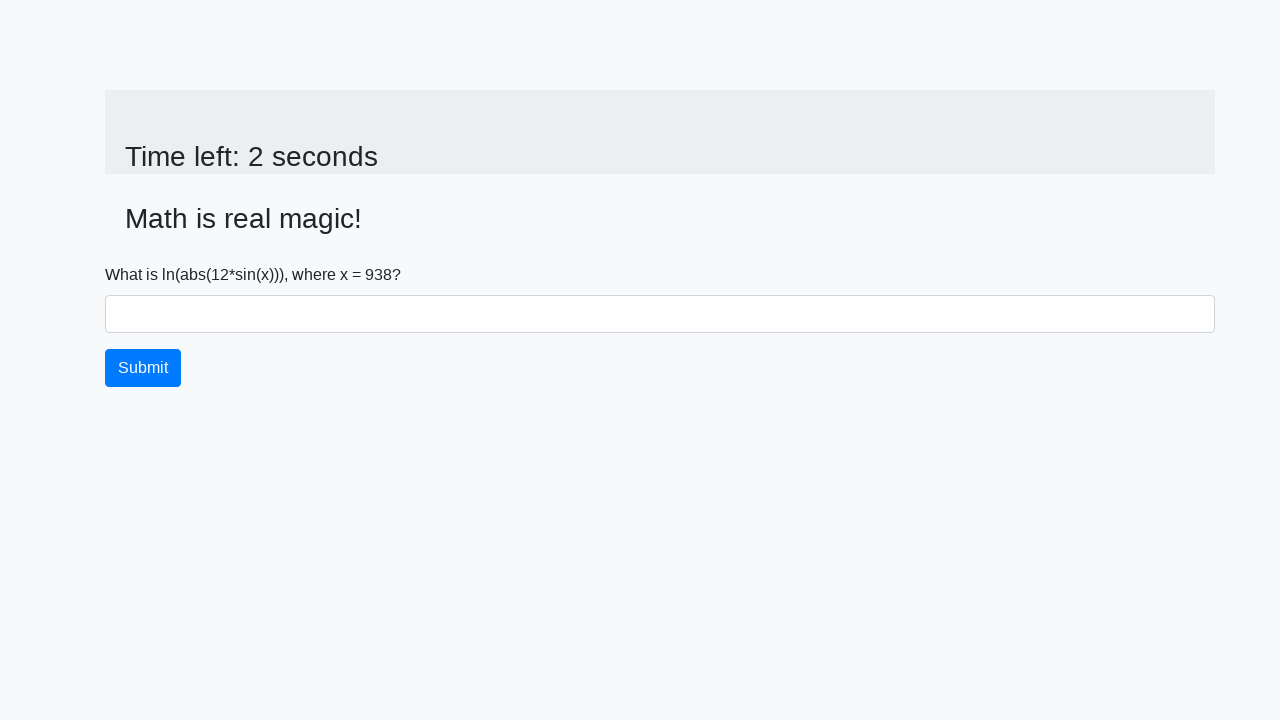

Filled answer field with calculated result on #answer
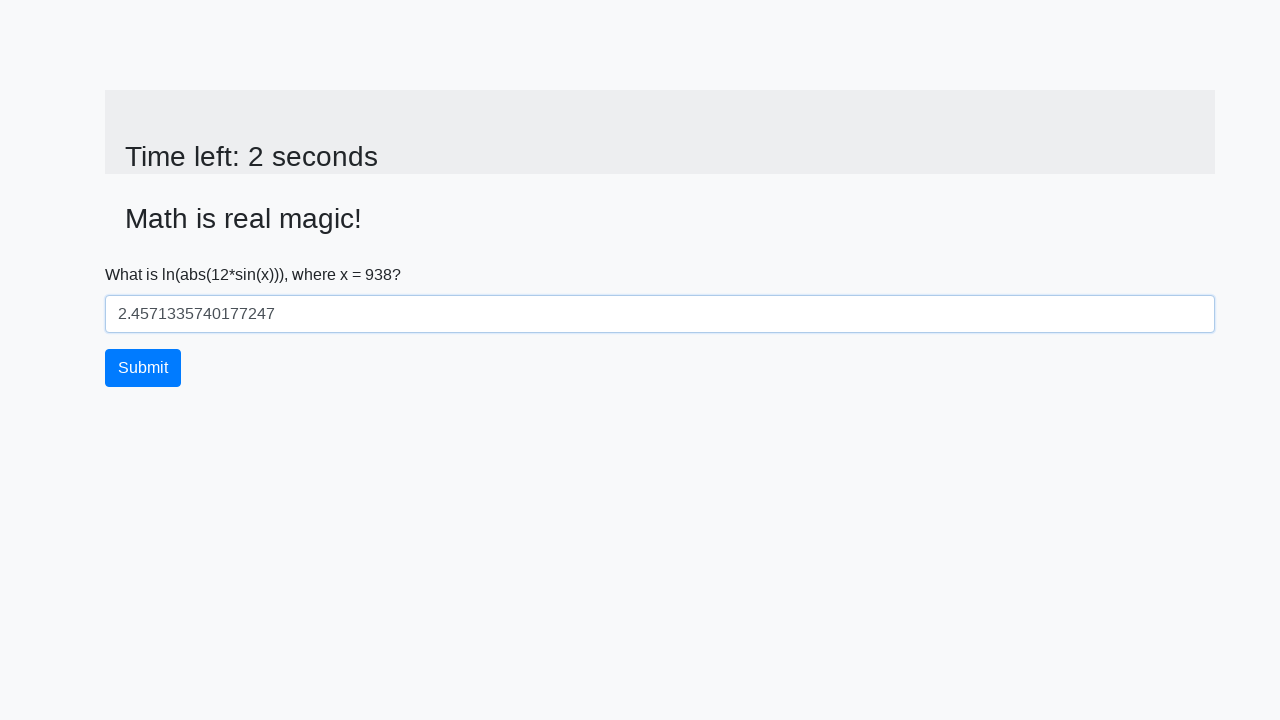

Clicked submit button to submit the form at (143, 368) on .btn
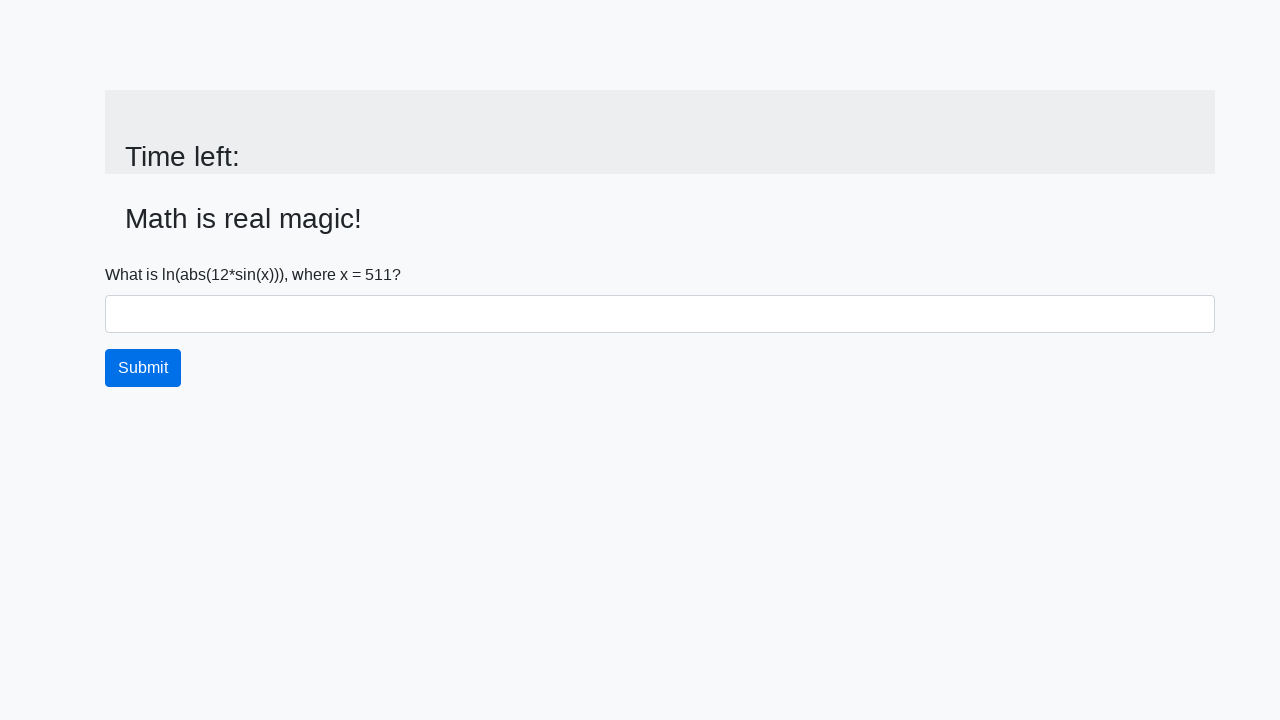

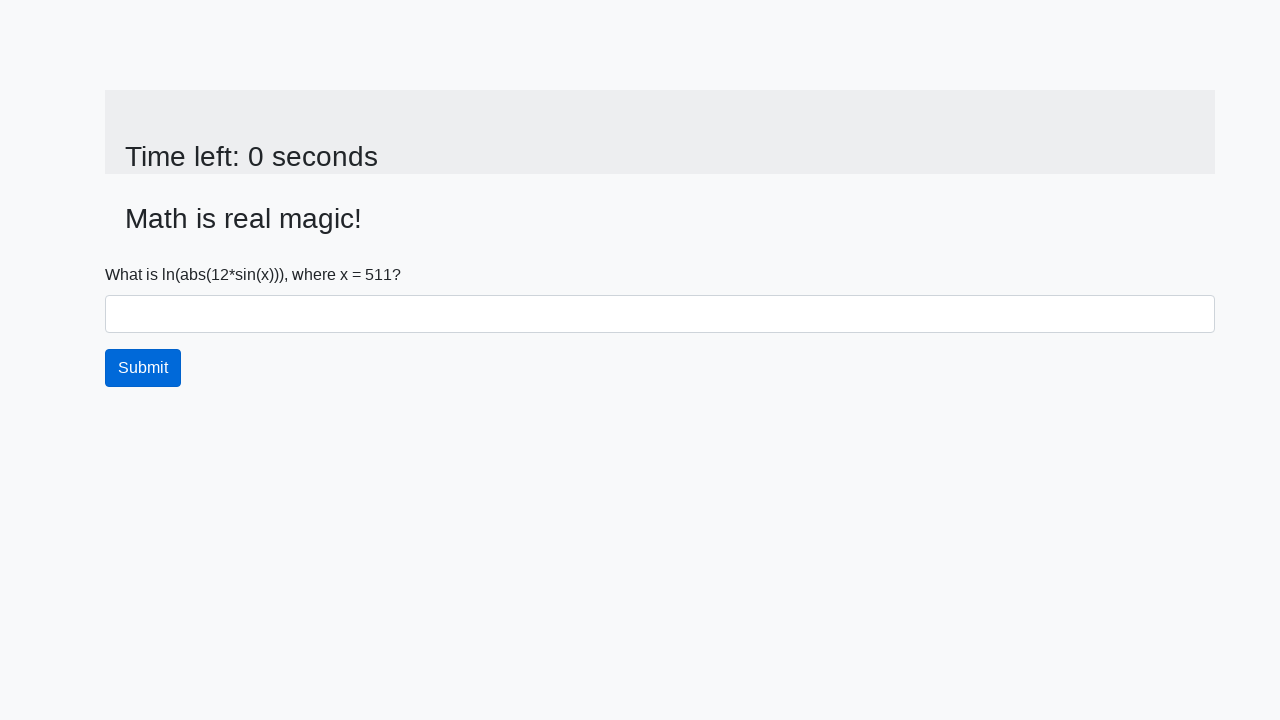